Tests that edits are cancelled when pressing Escape key

Starting URL: https://demo.playwright.dev/todomvc

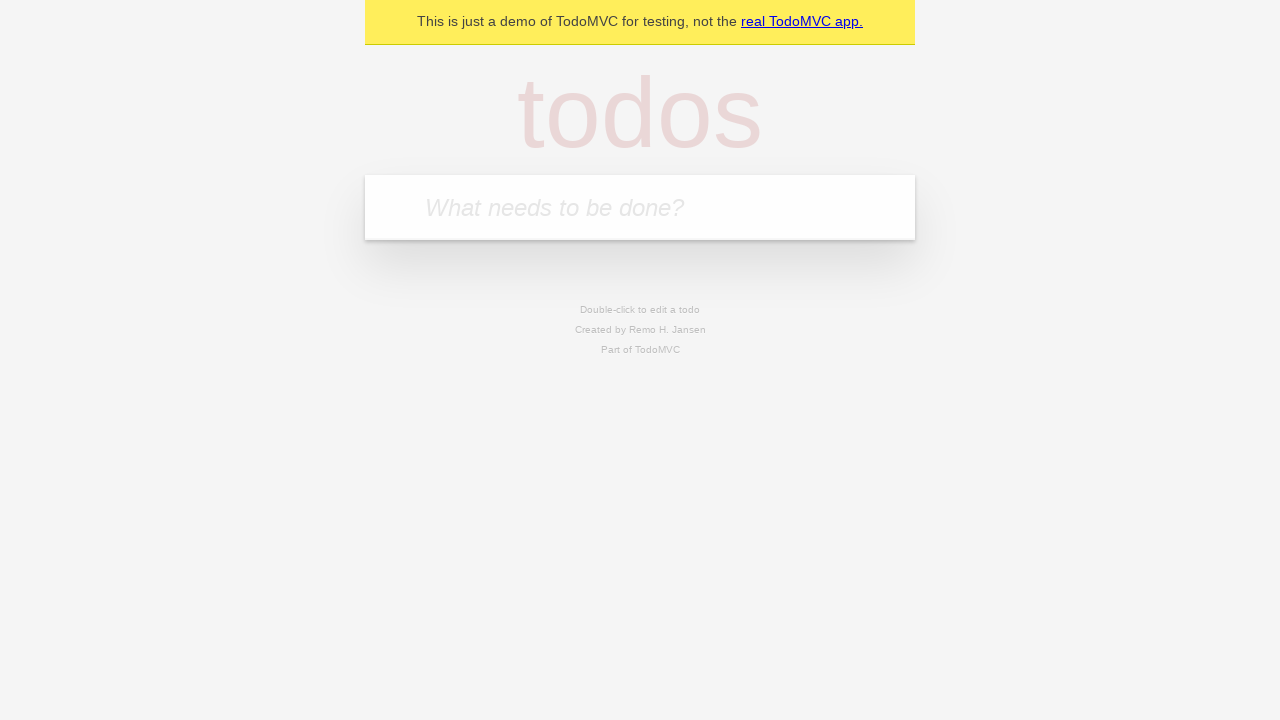

Filled new todo field with 'buy some cheese' on internal:attr=[placeholder="What needs to be done?"i]
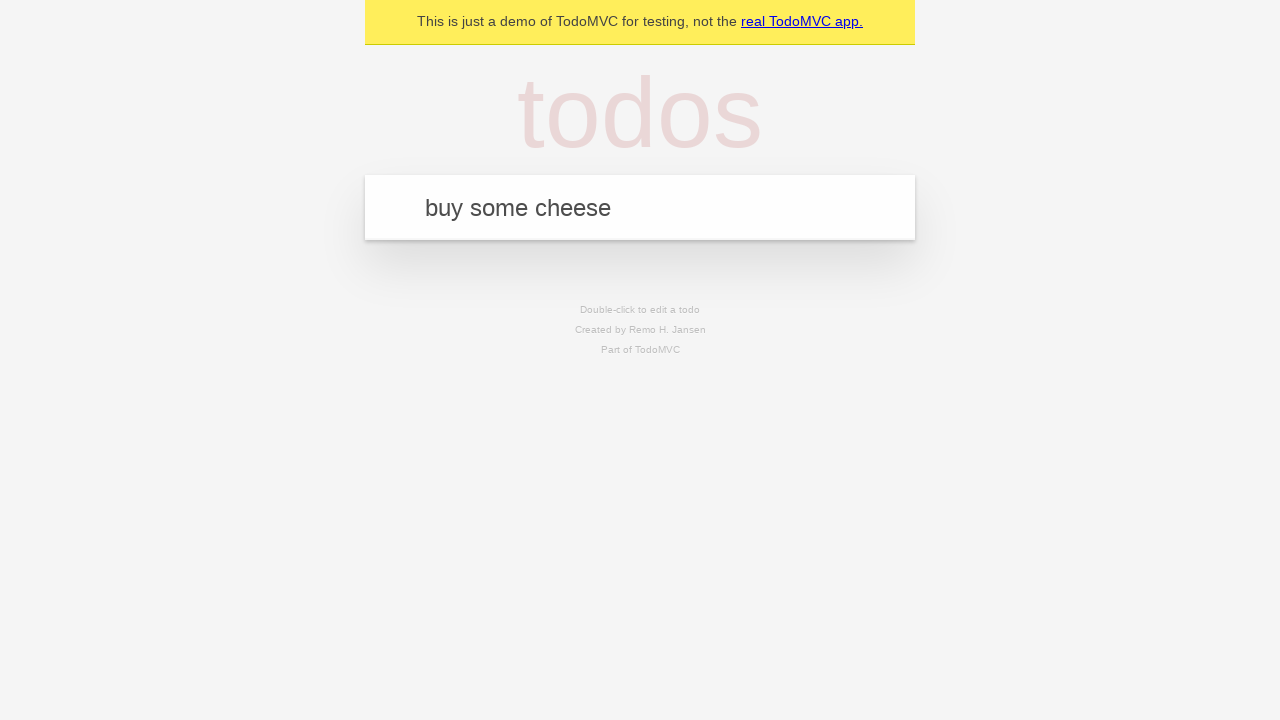

Pressed Enter to create todo 'buy some cheese' on internal:attr=[placeholder="What needs to be done?"i]
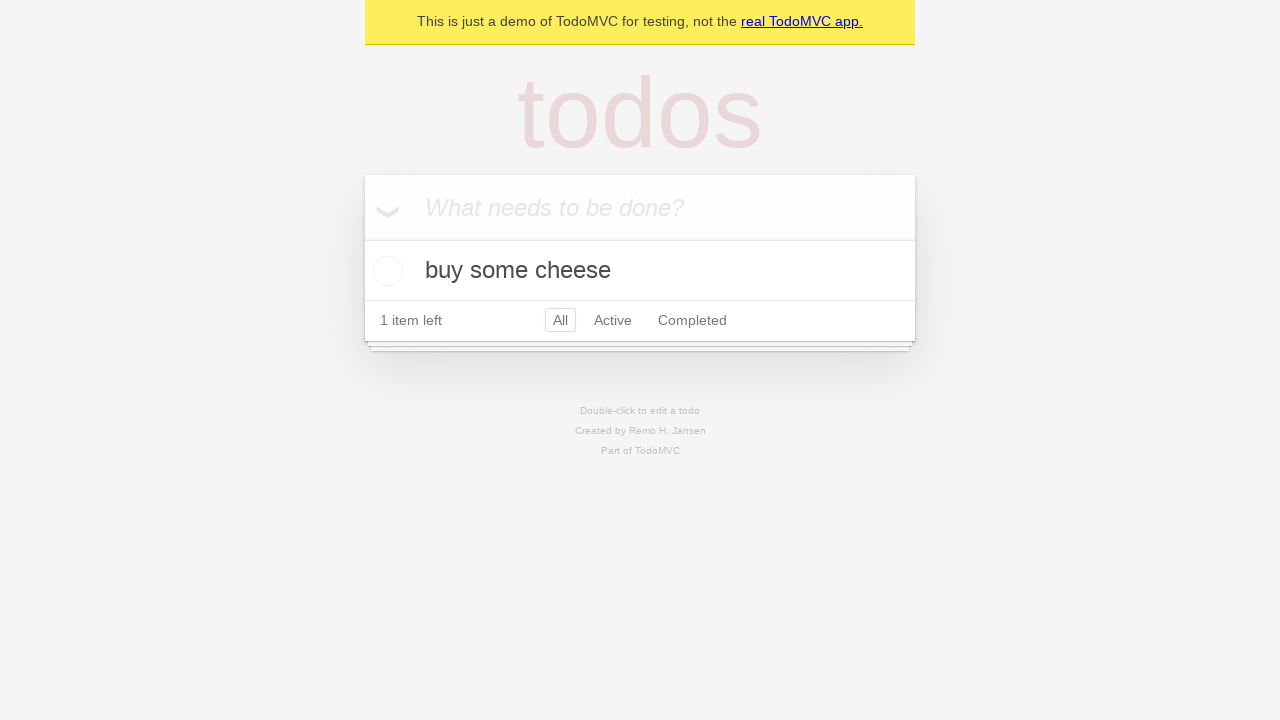

Filled new todo field with 'feed the cat' on internal:attr=[placeholder="What needs to be done?"i]
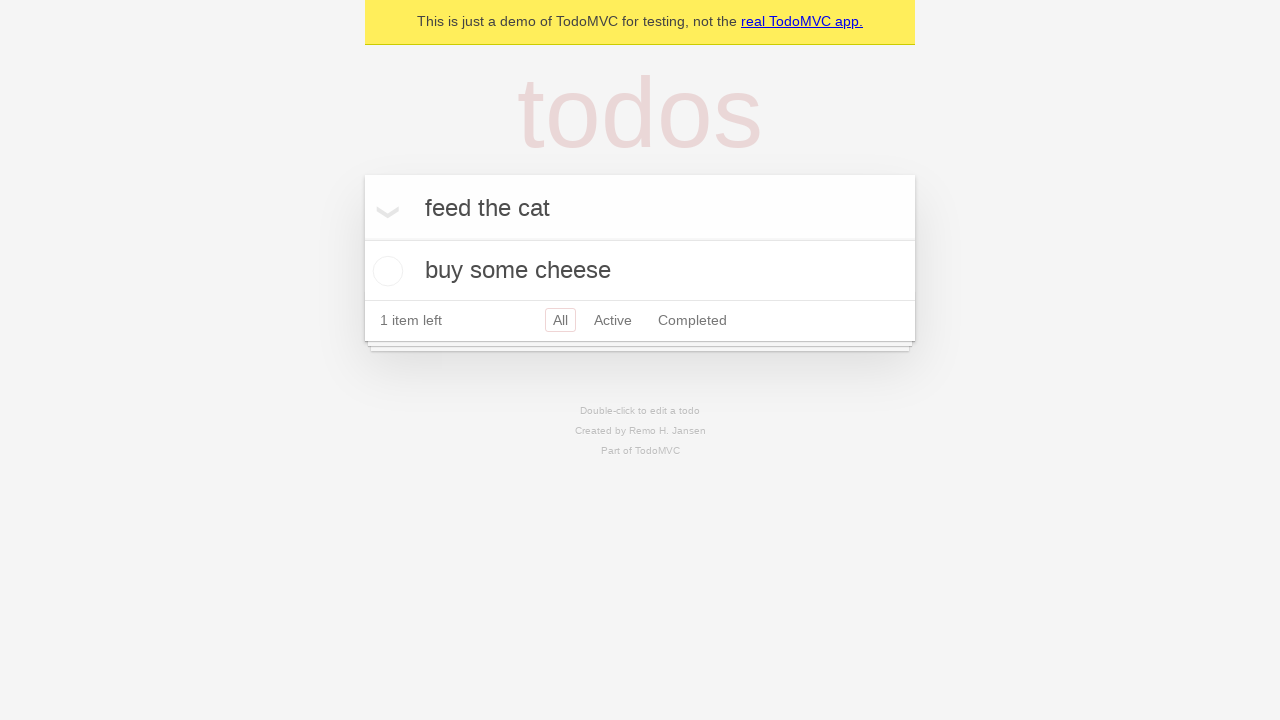

Pressed Enter to create todo 'feed the cat' on internal:attr=[placeholder="What needs to be done?"i]
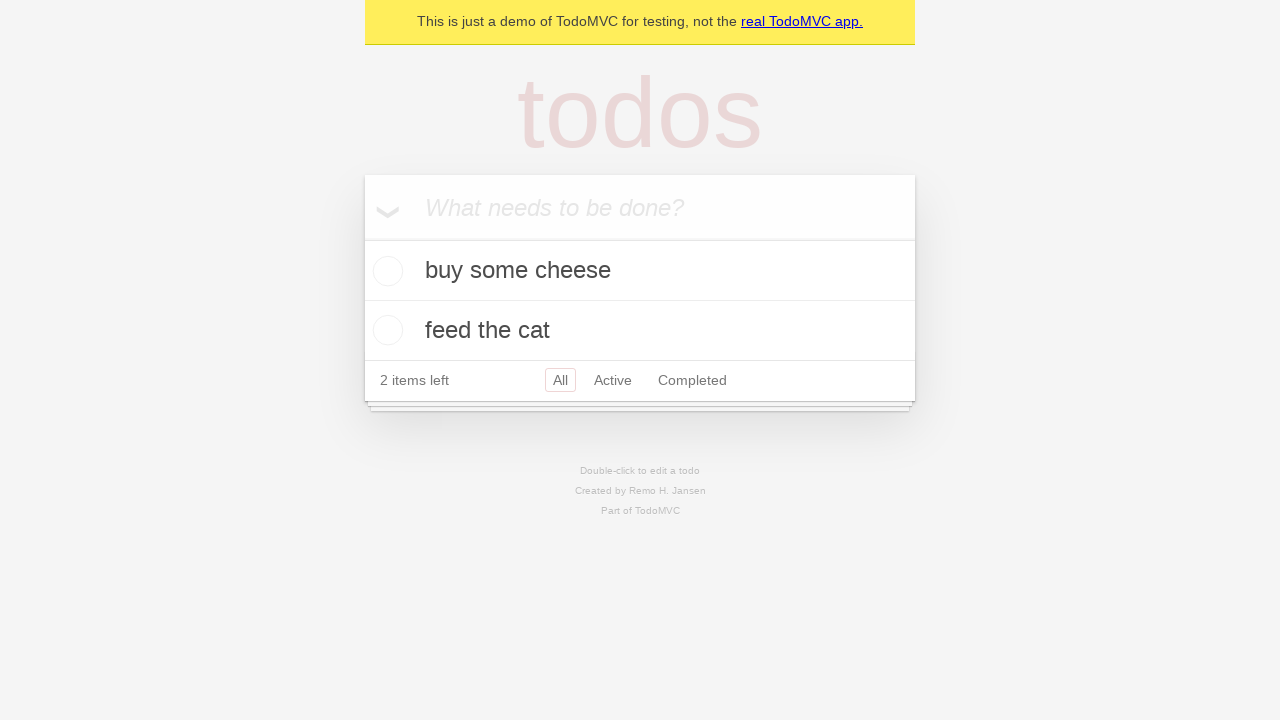

Filled new todo field with 'book a doctors appointment' on internal:attr=[placeholder="What needs to be done?"i]
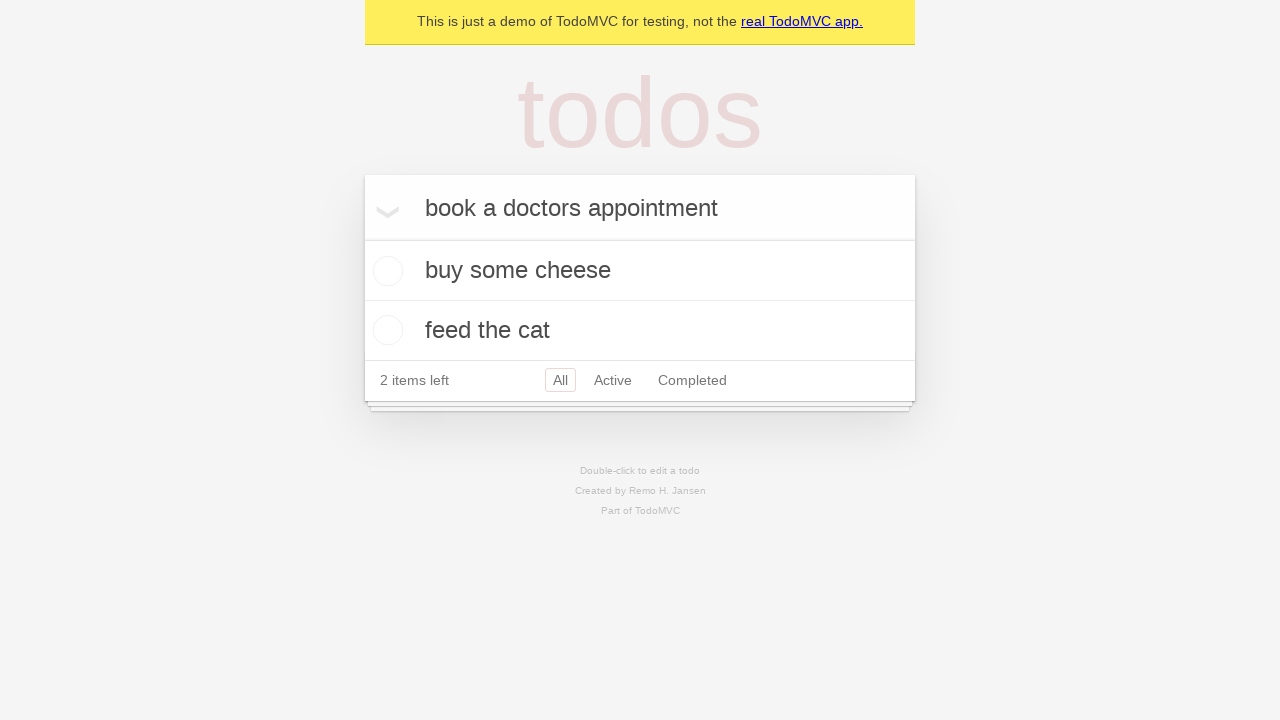

Pressed Enter to create todo 'book a doctors appointment' on internal:attr=[placeholder="What needs to be done?"i]
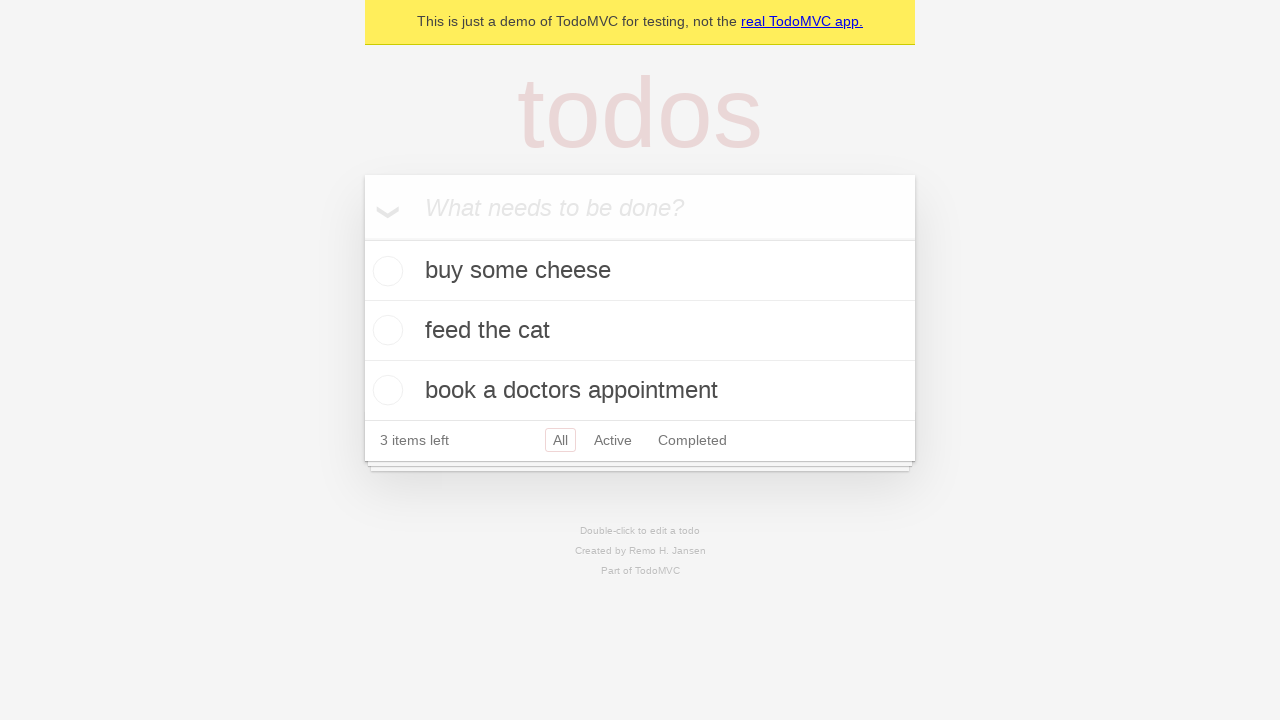

Double-clicked second todo item to enter edit mode at (640, 331) on internal:testid=[data-testid="todo-item"s] >> nth=1
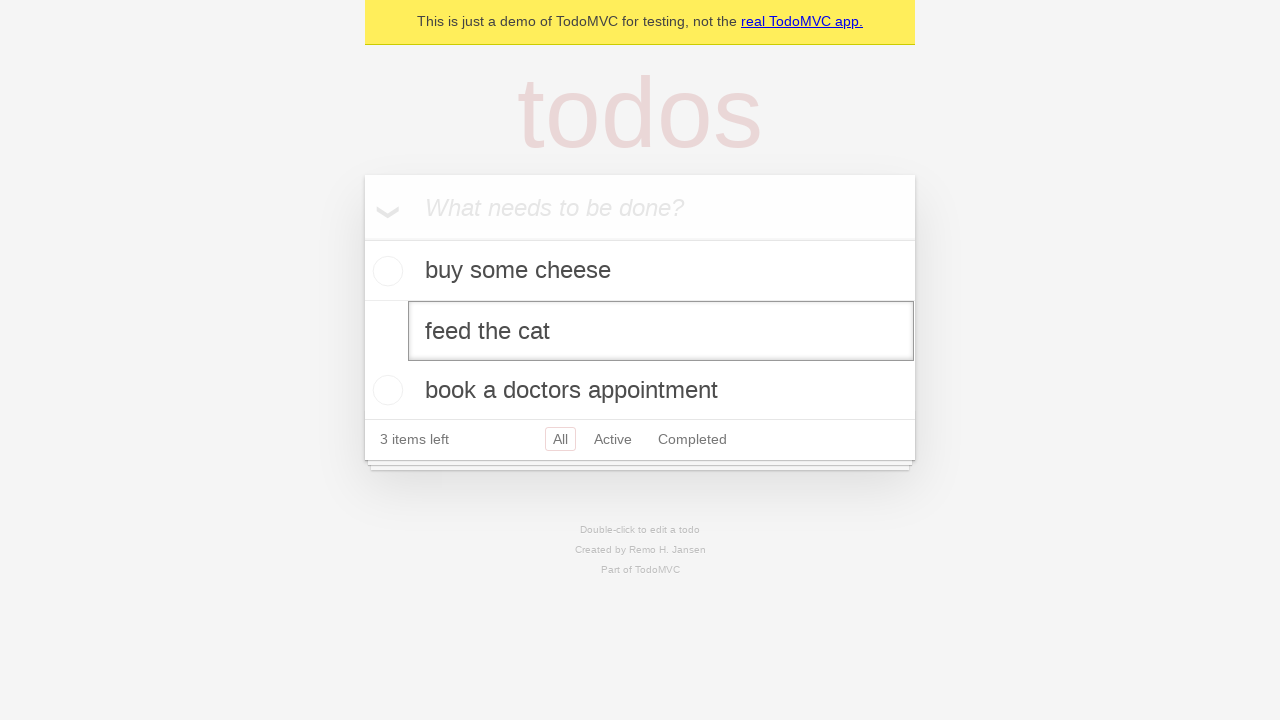

Filled edit box with 'buy some sausages' on internal:testid=[data-testid="todo-item"s] >> nth=1 >> internal:role=textbox[nam
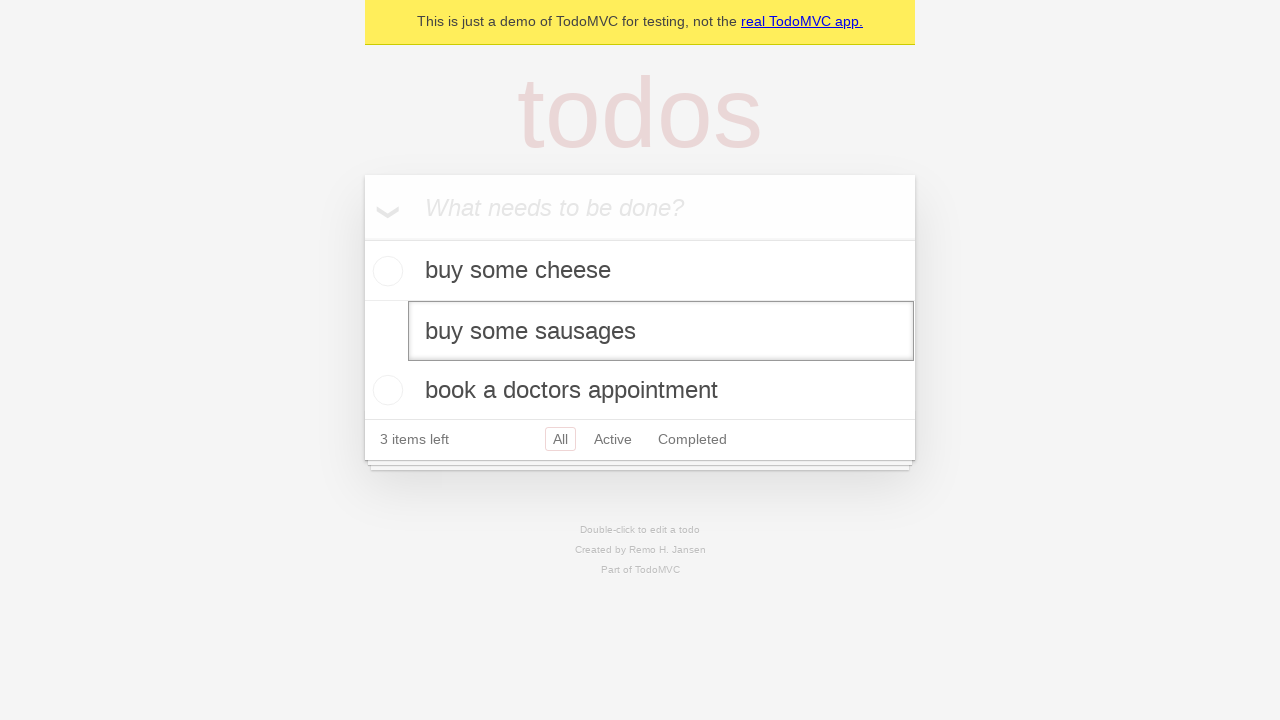

Pressed Escape to cancel editing on internal:testid=[data-testid="todo-item"s] >> nth=1 >> internal:role=textbox[nam
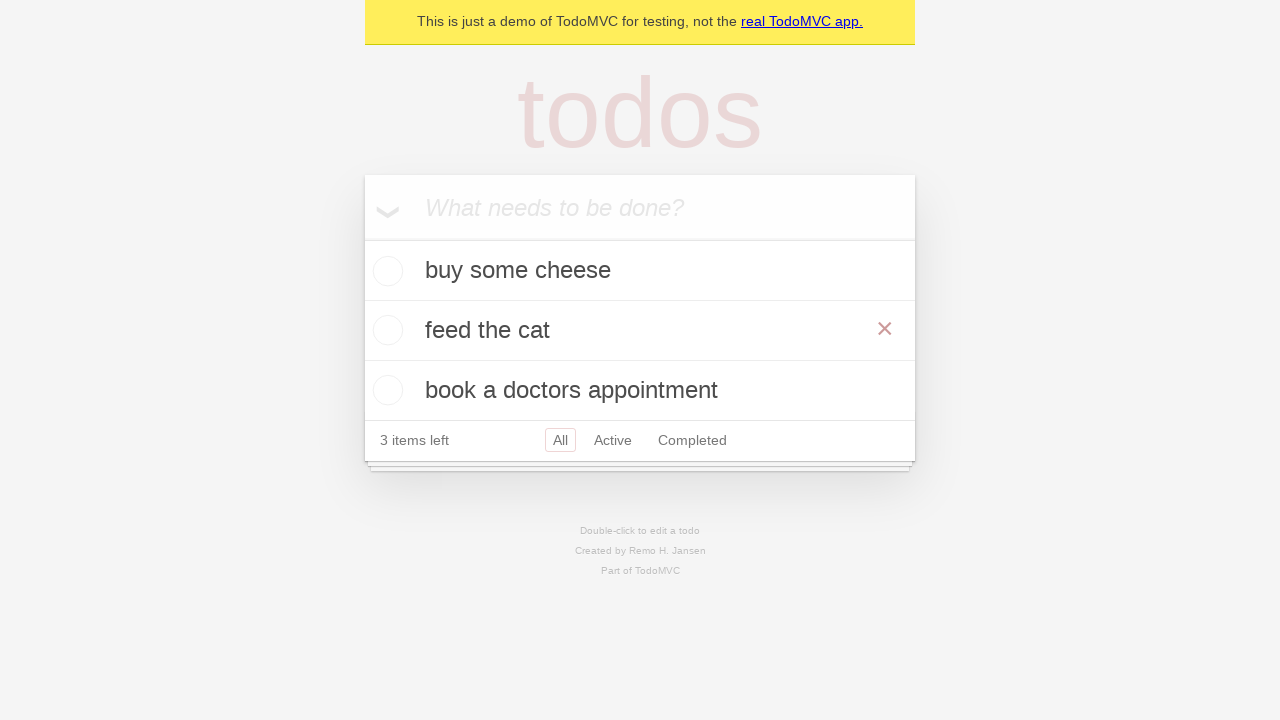

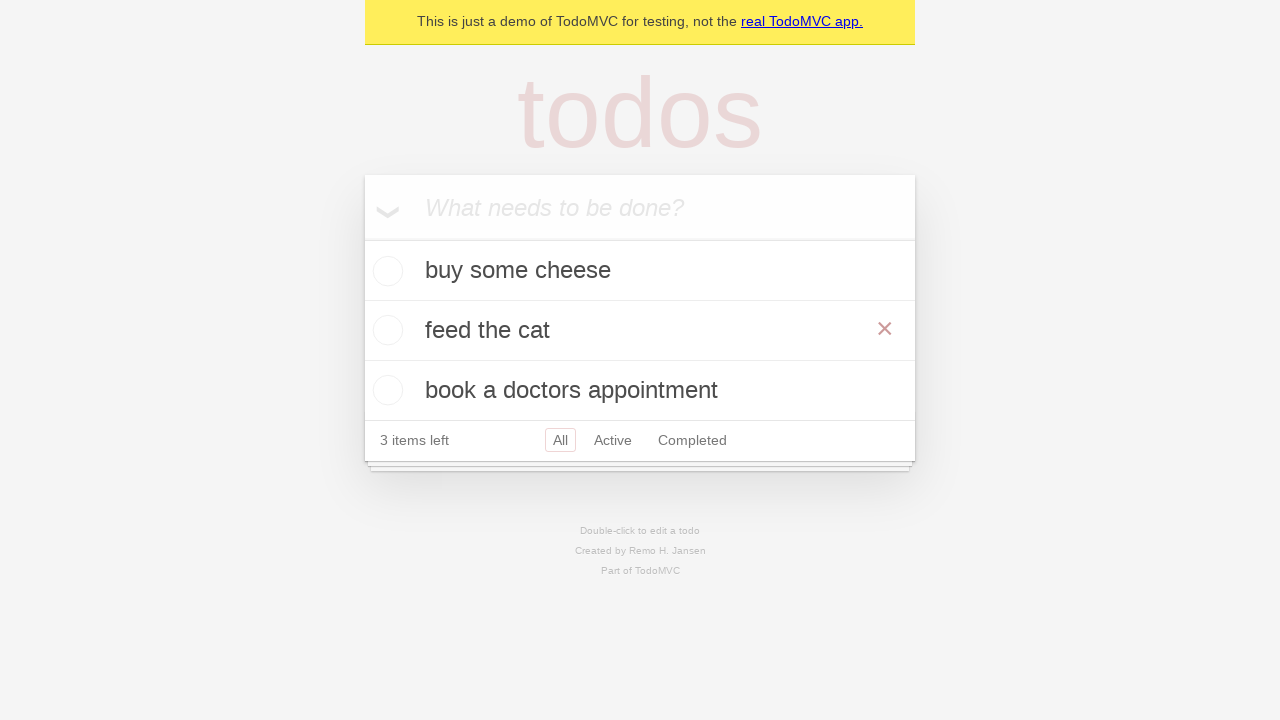